Tests a complete flight booking flow on BlazeDemo: selects departure and destination cities, chooses a flight, fills in passenger and payment details, and completes the purchase.

Starting URL: https://blazedemo.com/

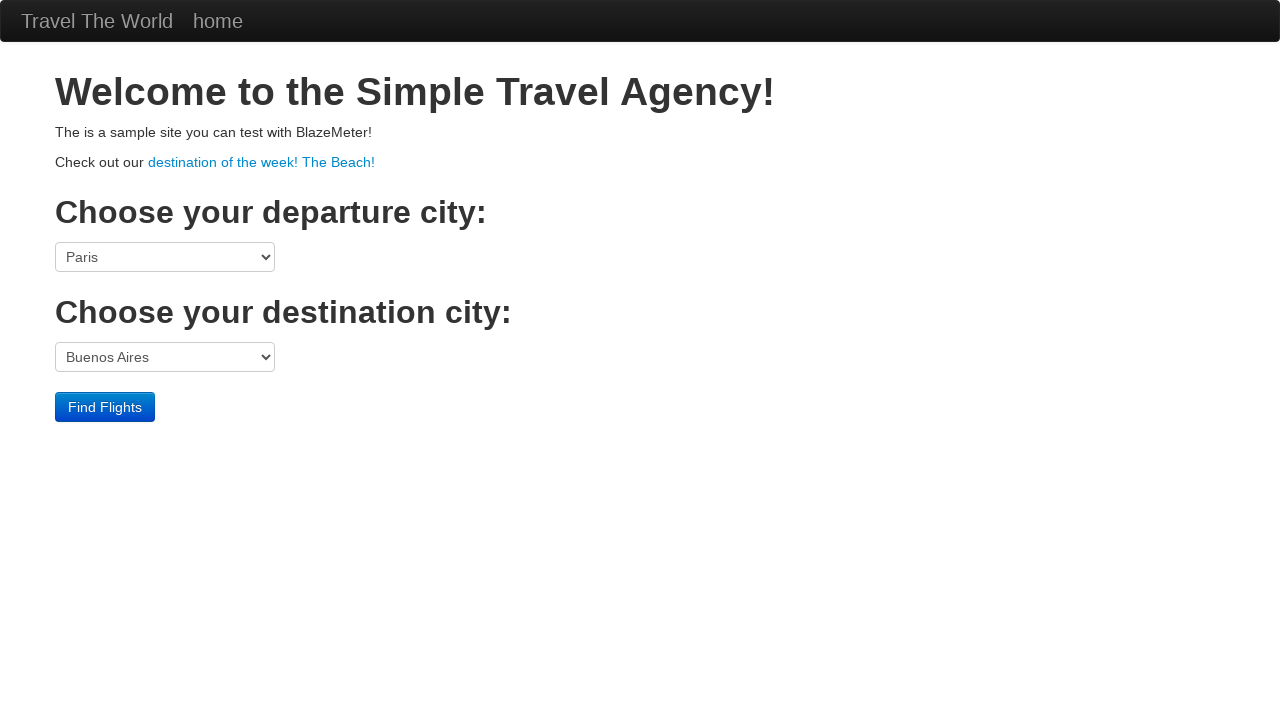

Clicked departure city dropdown at (165, 257) on select[name='fromPort']
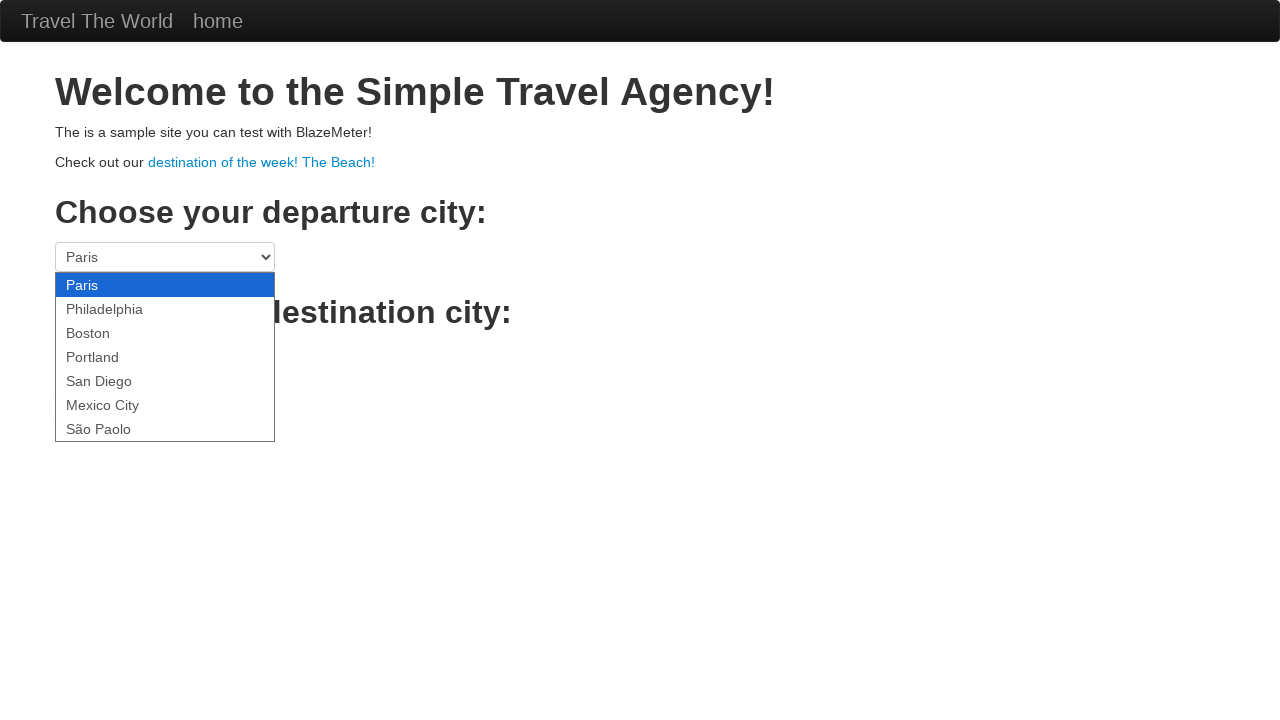

Selected Portland as departure city on select[name='fromPort']
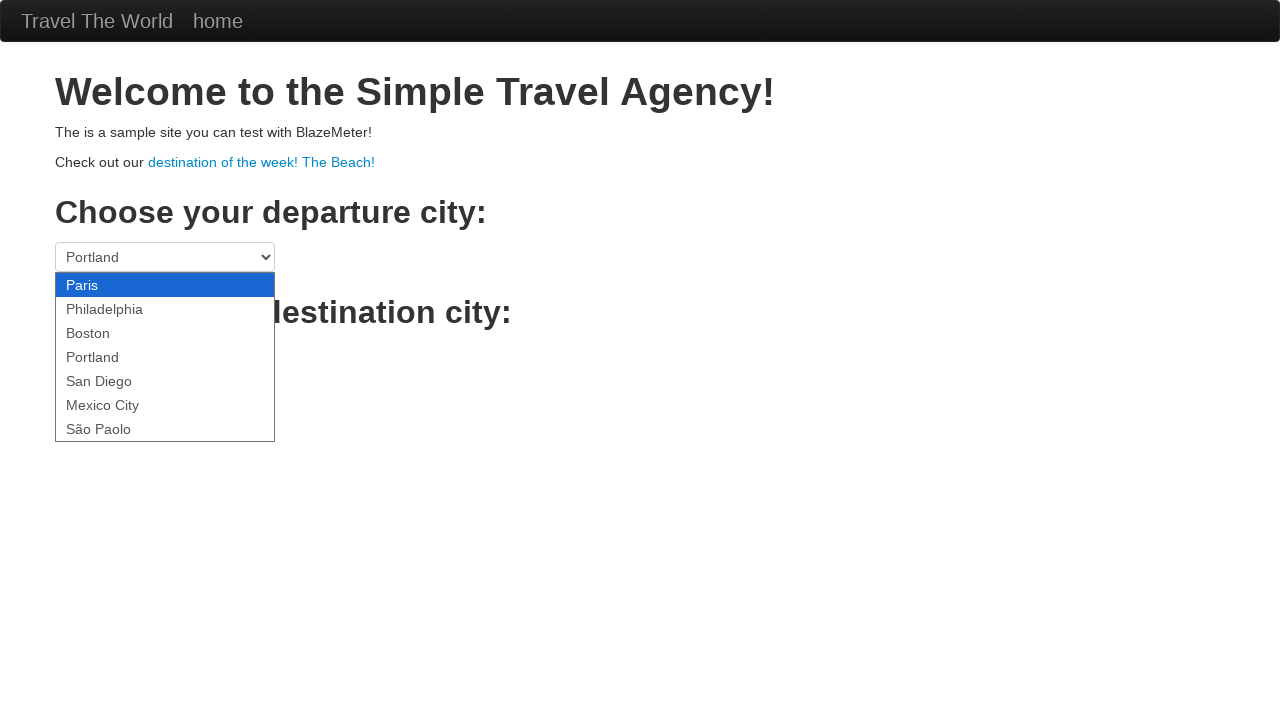

Clicked destination city dropdown at (165, 357) on select[name='toPort']
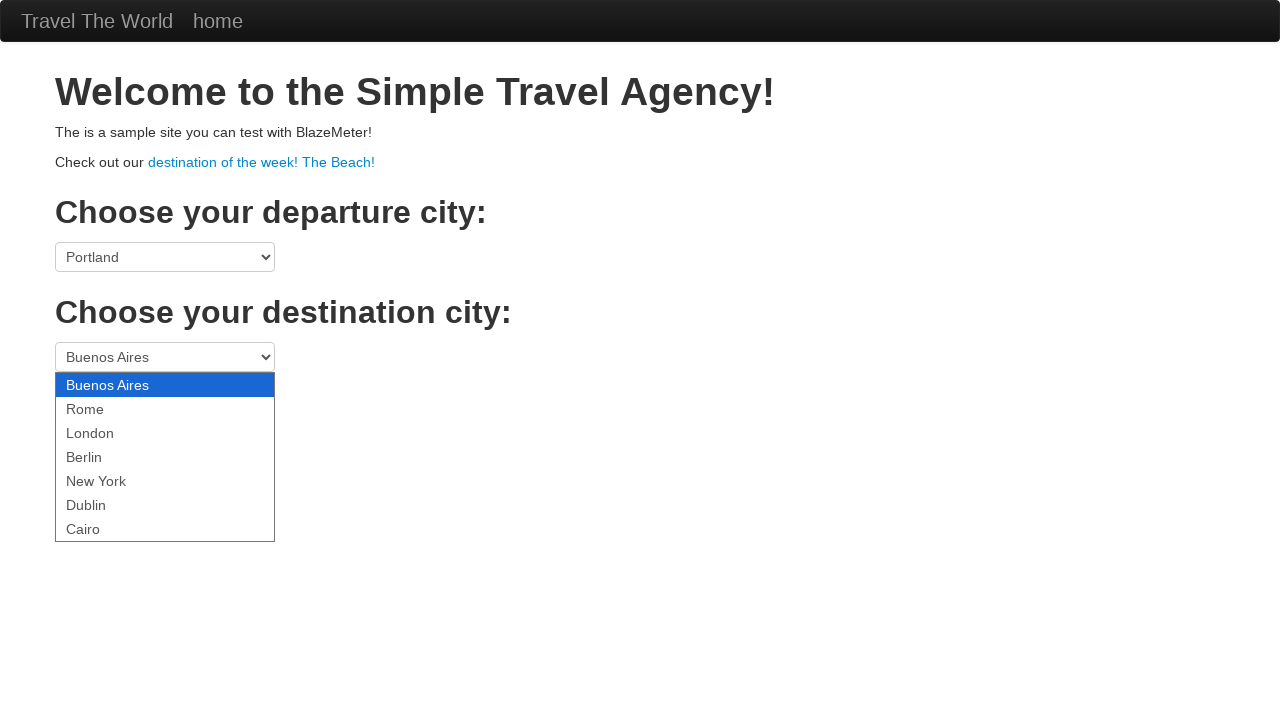

Selected Berlin as destination city on select[name='toPort']
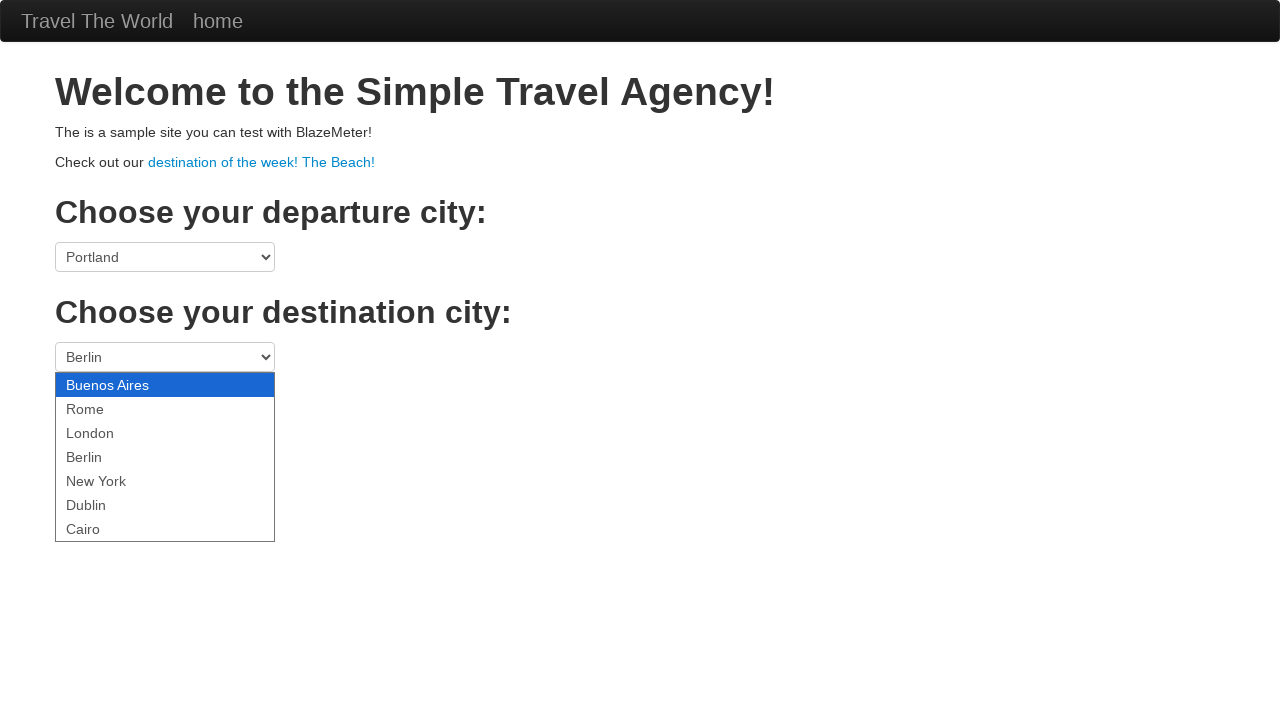

Clicked Find Flights button at (105, 407) on .btn-primary
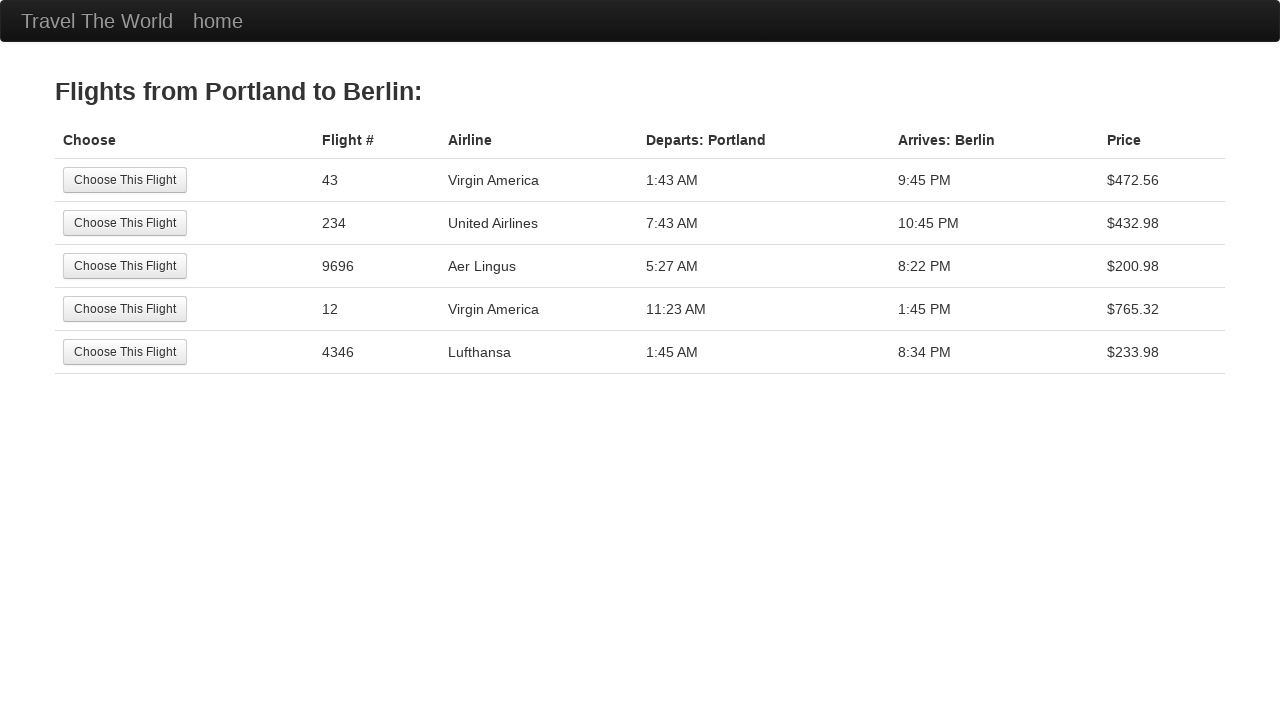

Selected the second flight option at (125, 223) on tr:nth-child(2) .btn
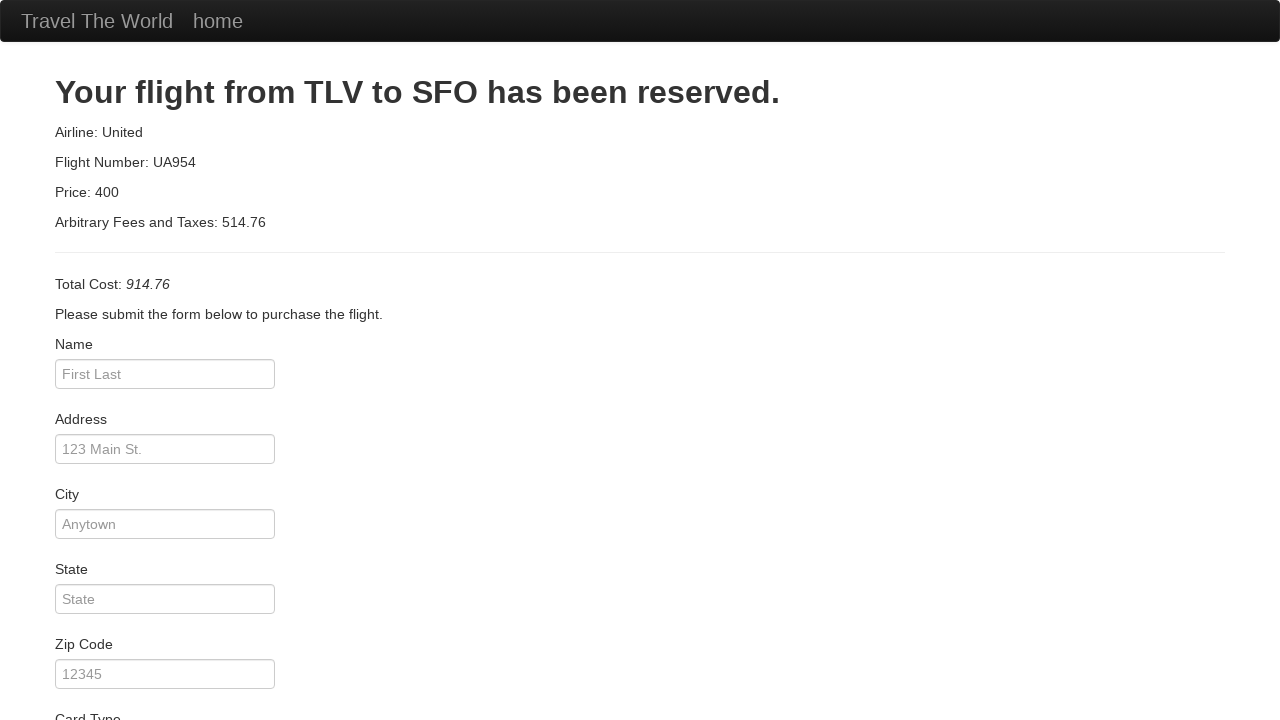

Clicked passenger name field at (165, 374) on #inputName
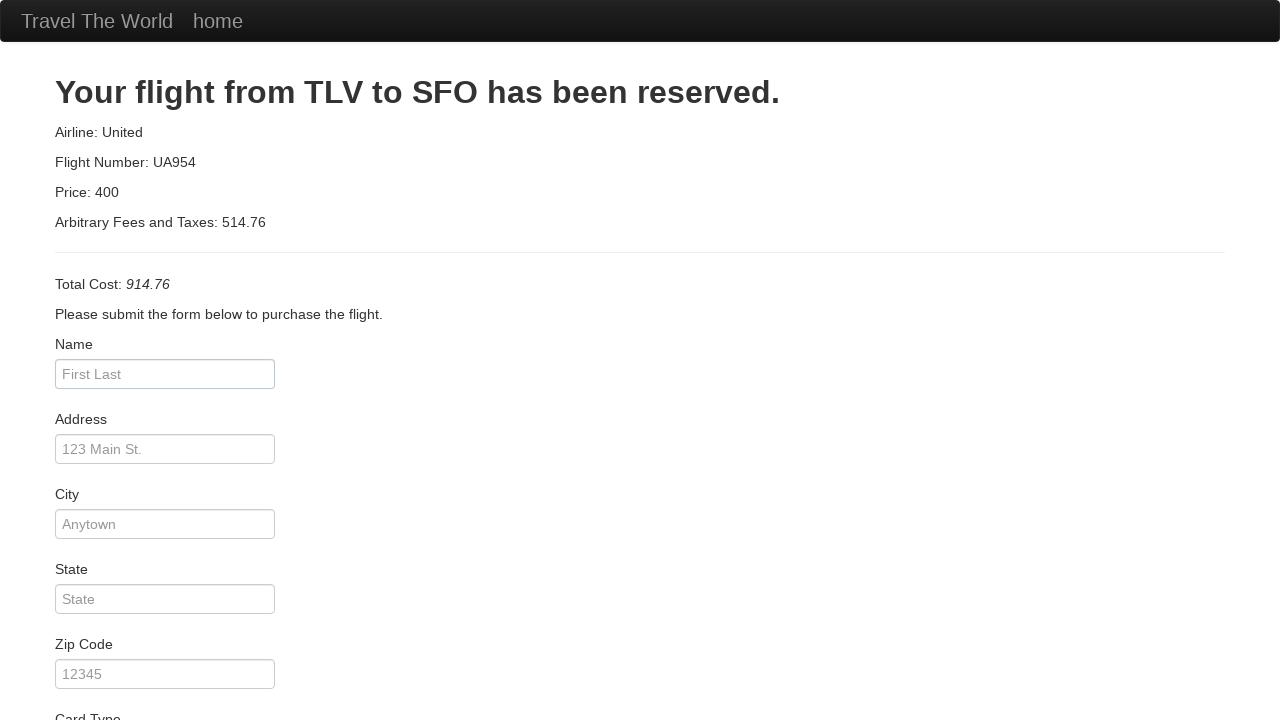

Filled passenger name with 'Andre' on #inputName
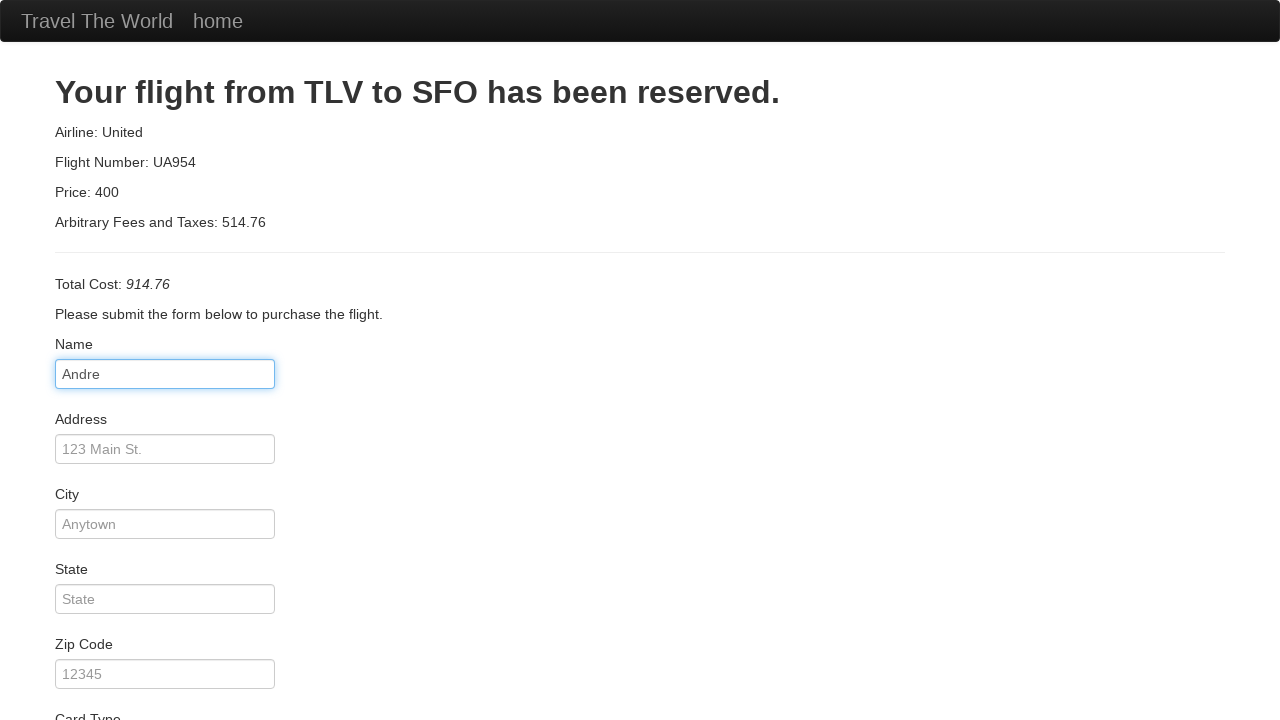

Clicked address field at (165, 449) on #address
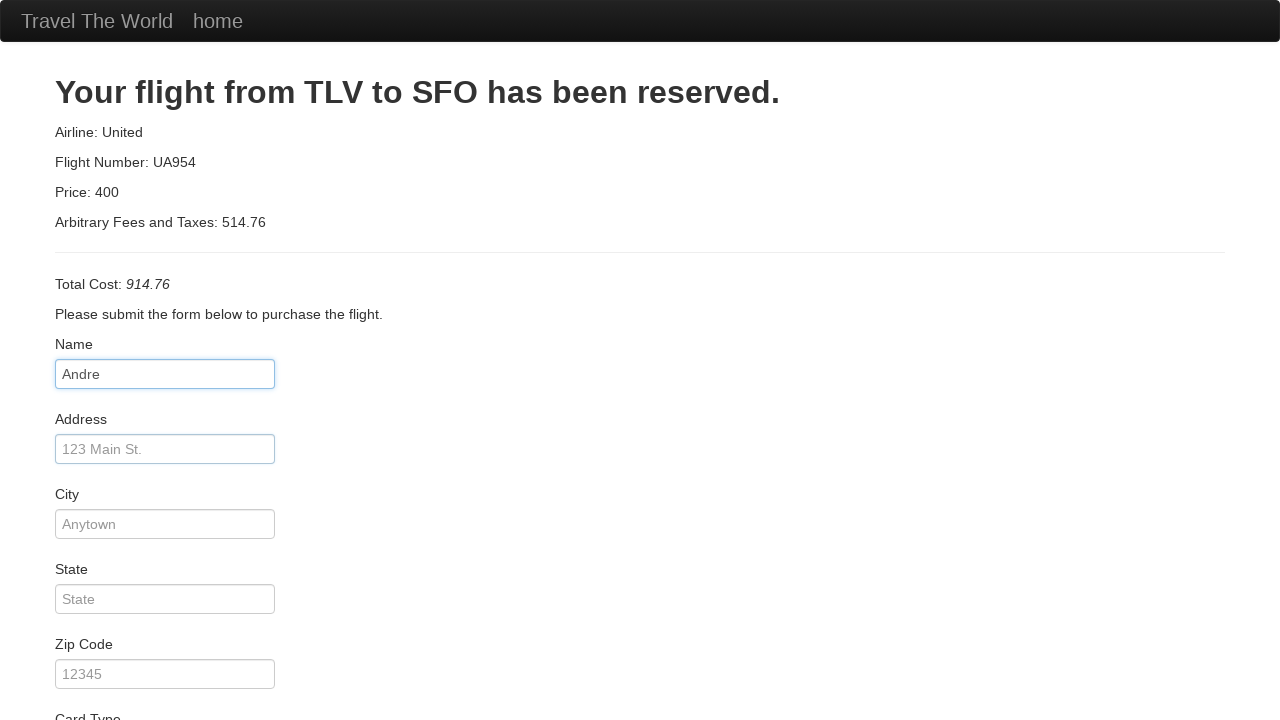

Filled address with 'rua' on #address
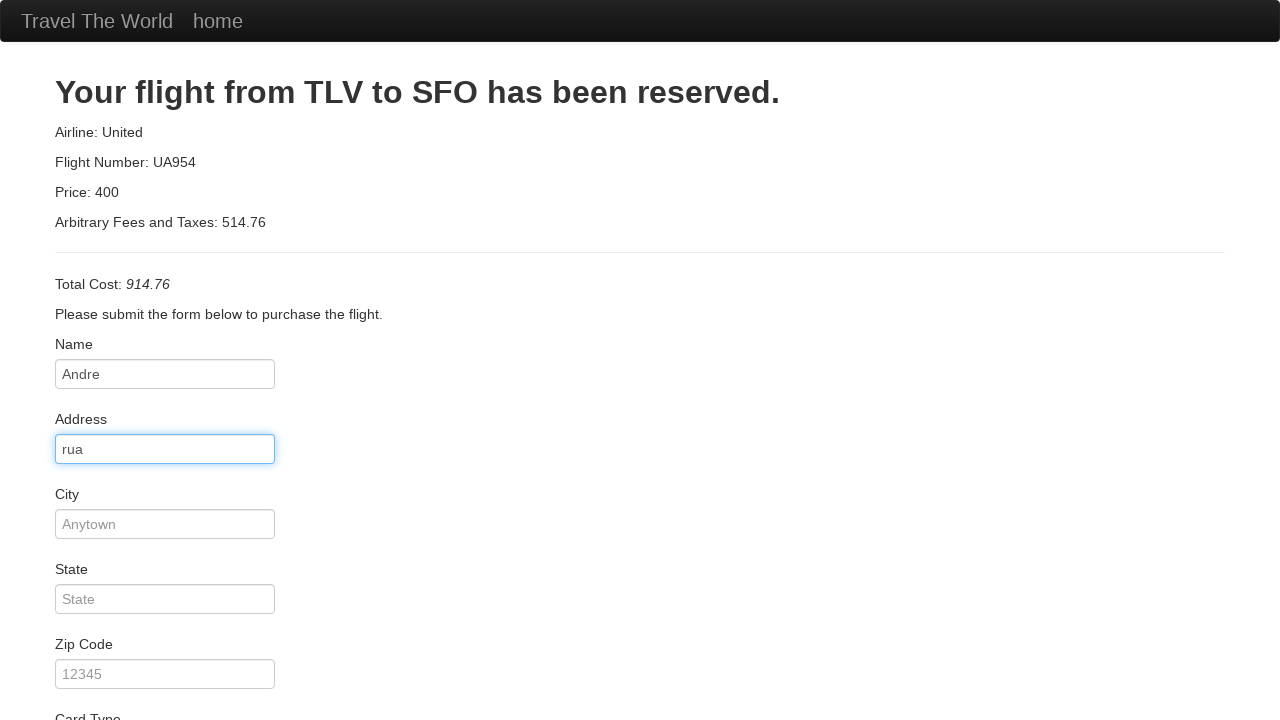

Clicked city field at (165, 524) on #city
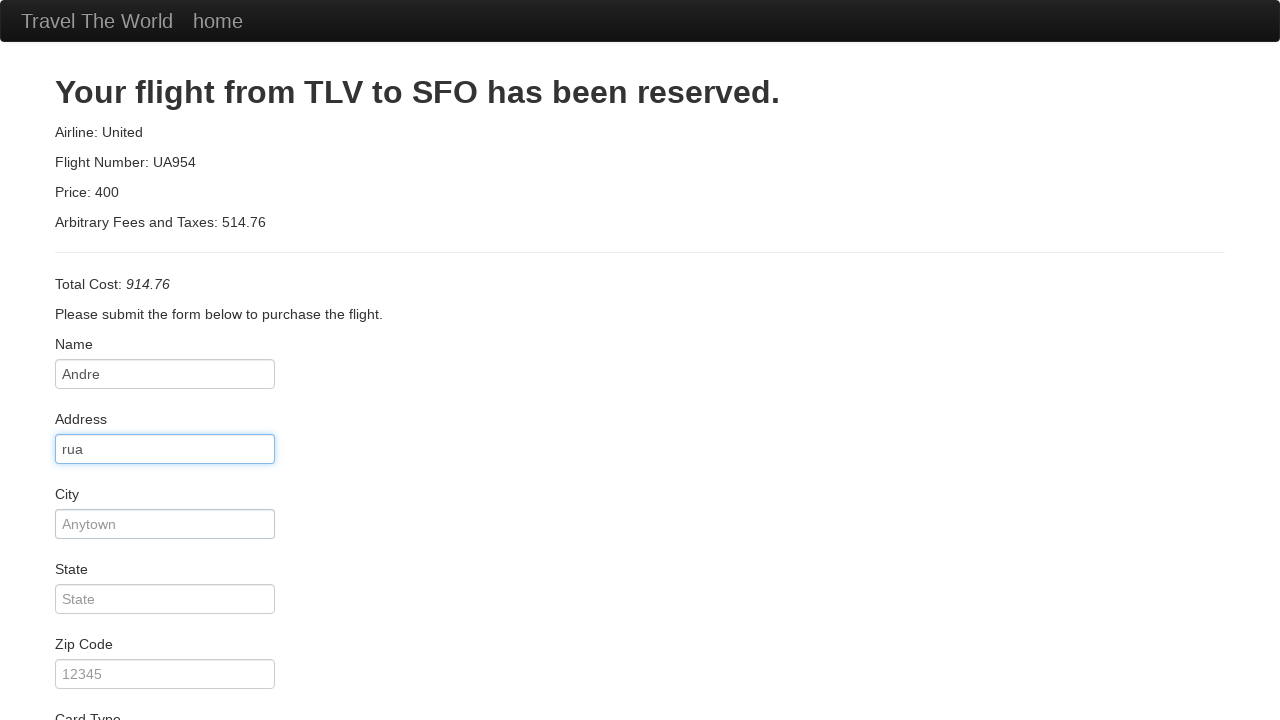

Filled city with 'cidade' on #city
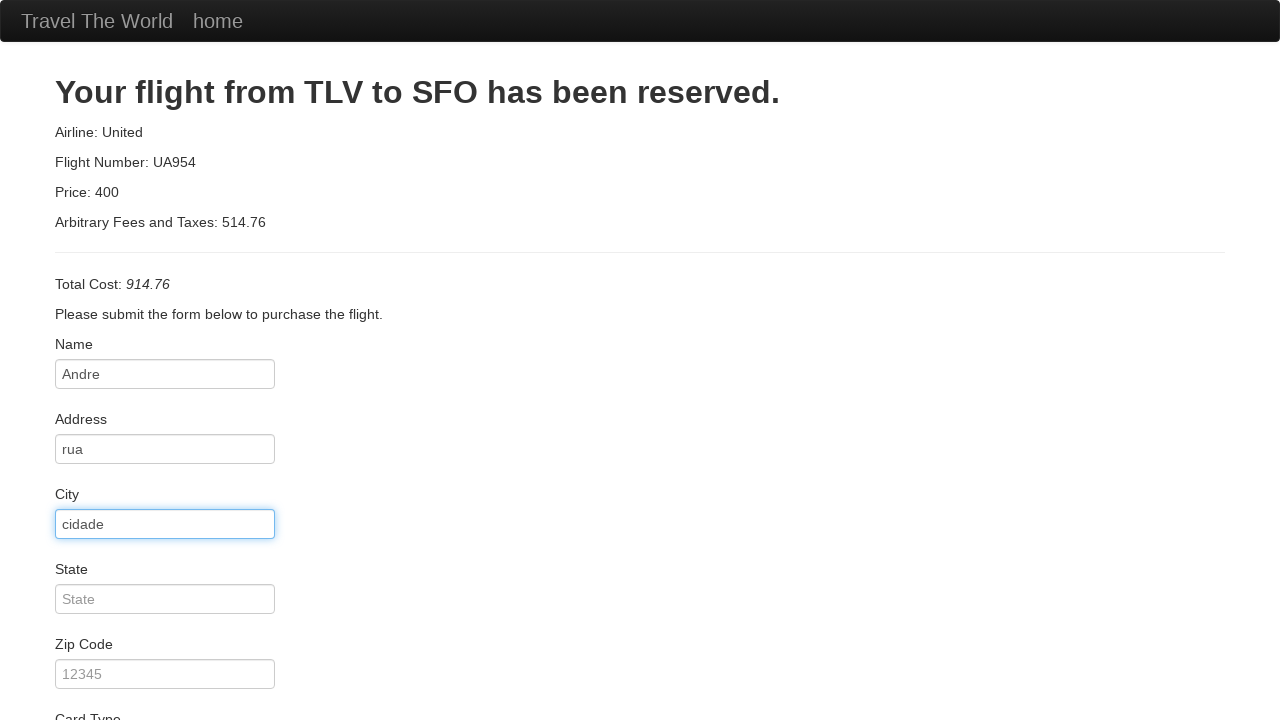

Clicked state field at (165, 599) on #state
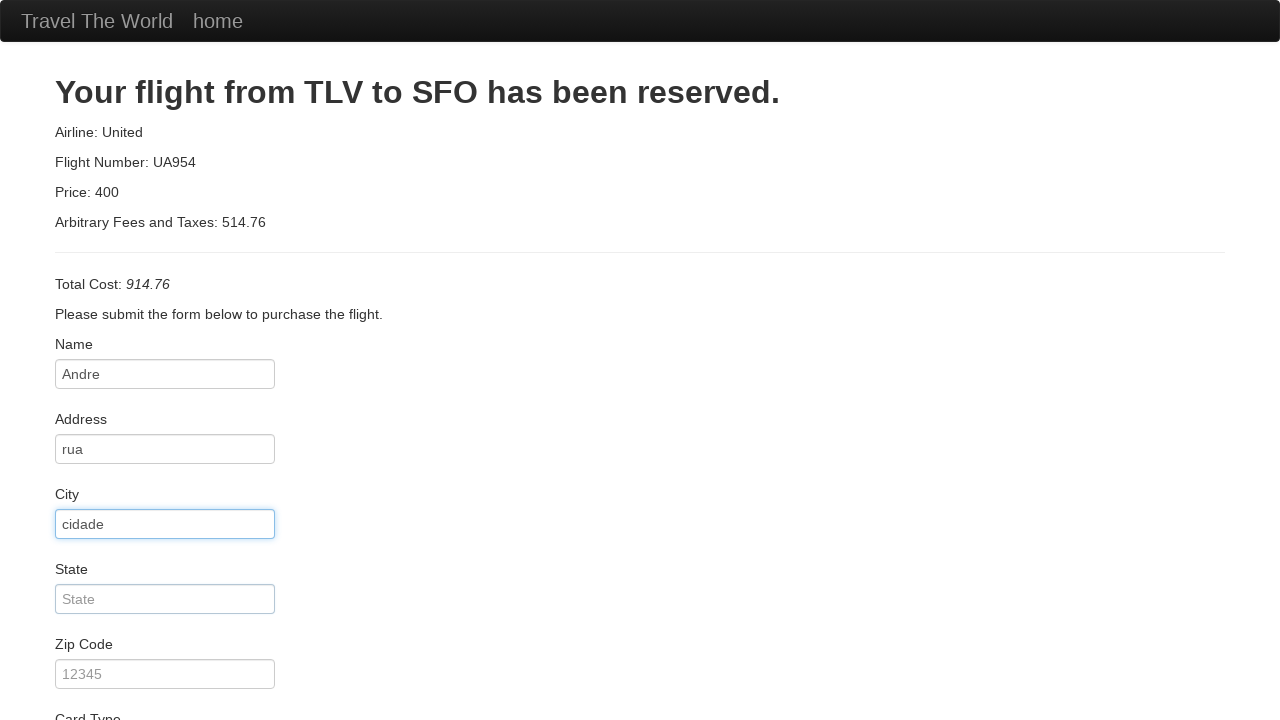

Filled state with 'estado' on #state
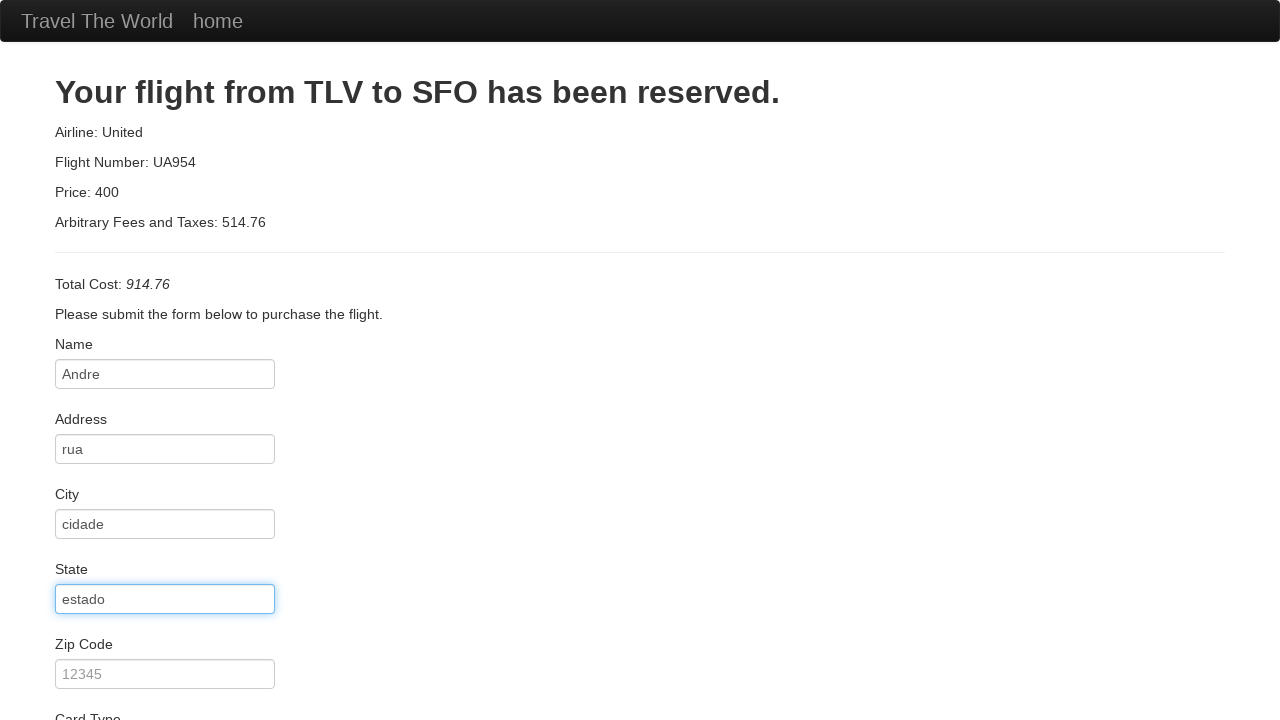

Clicked zip code field at (165, 674) on #zipCode
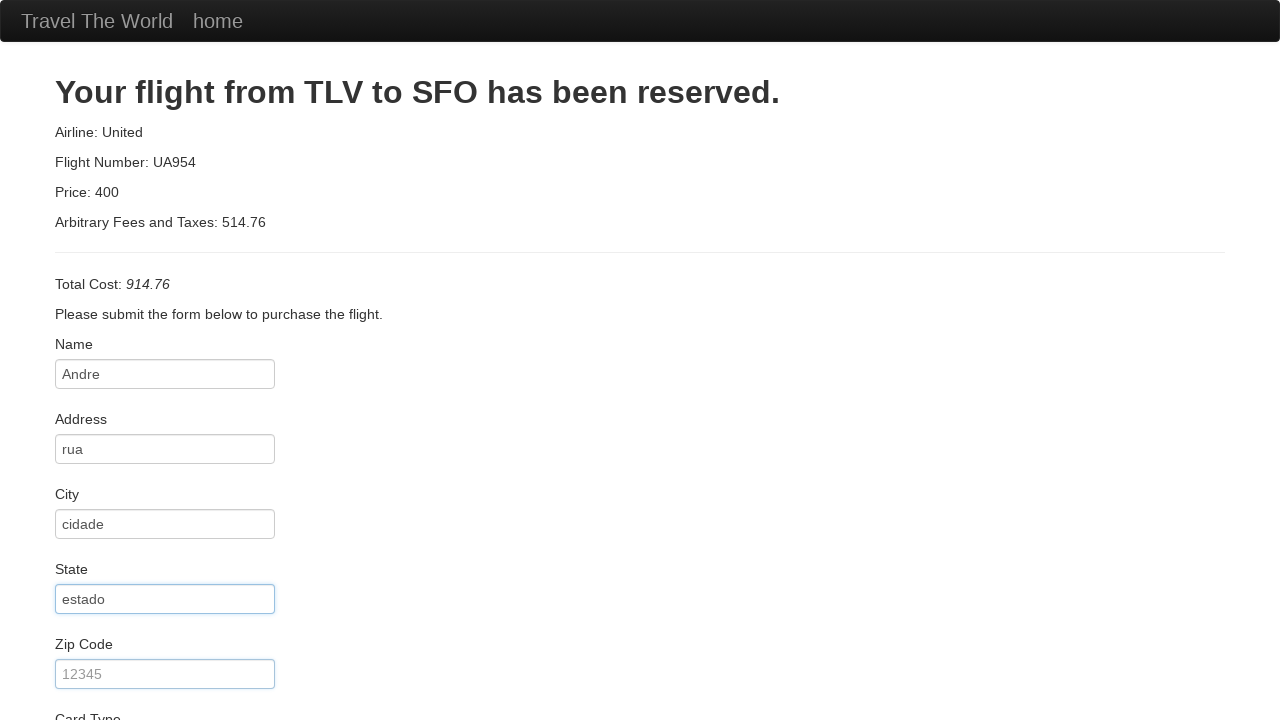

Filled zip code with 'codigopostal' on #zipCode
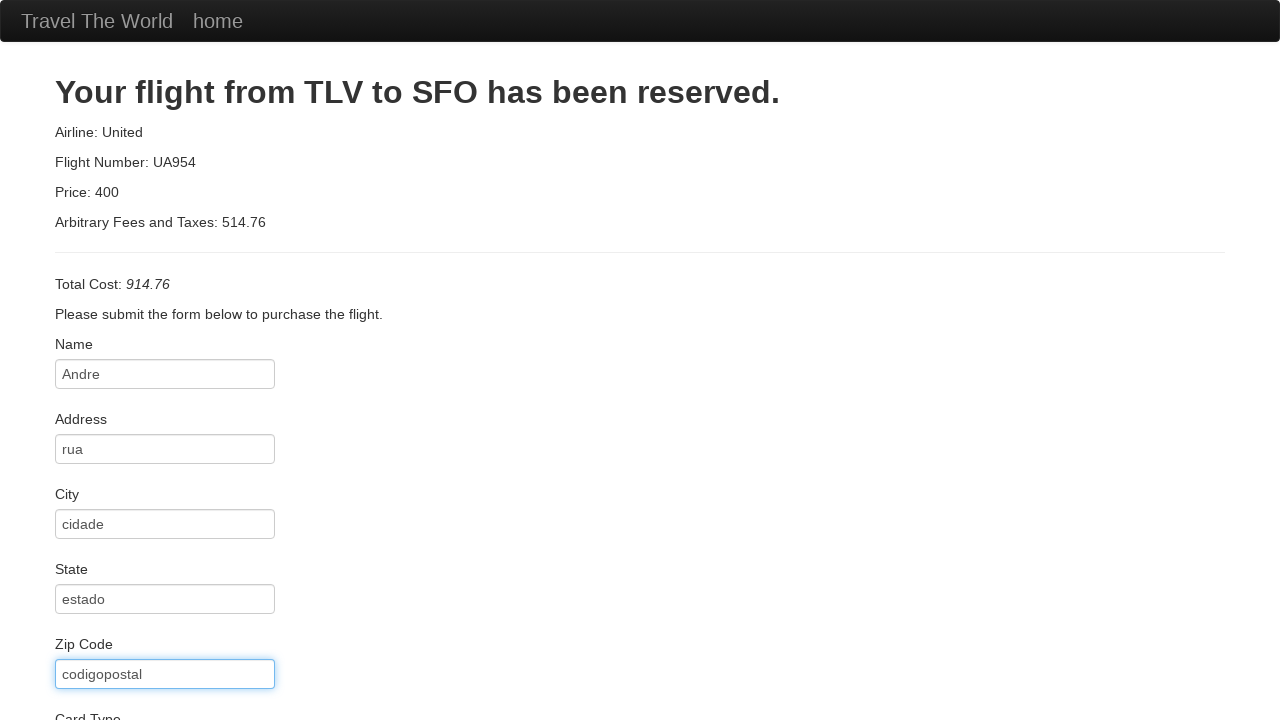

Clicked card type dropdown at (165, 360) on #cardType
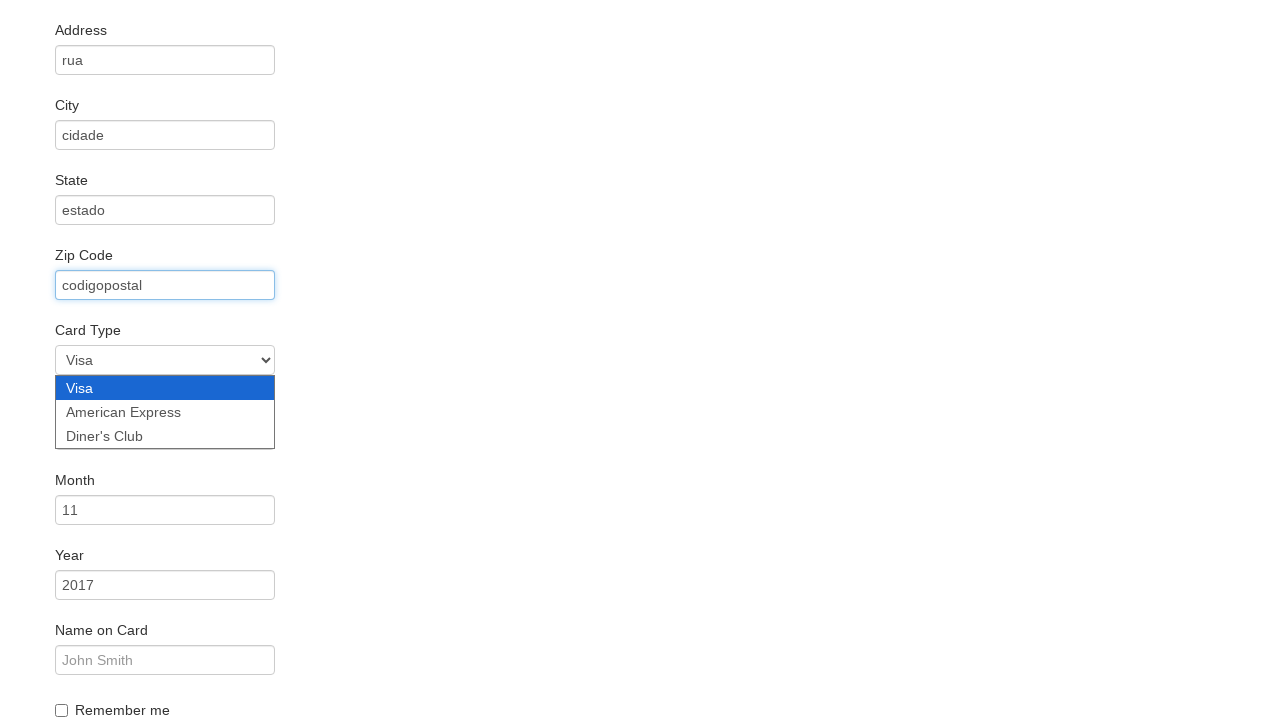

Selected American Express as card type on #cardType
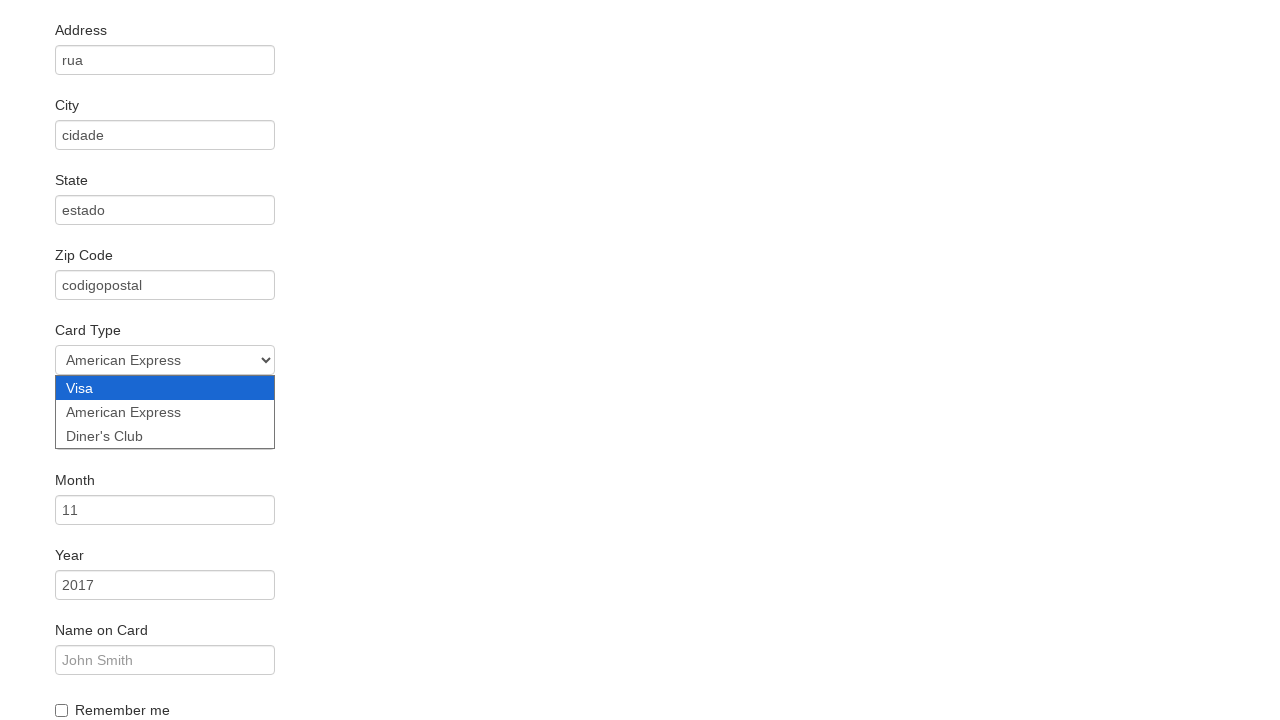

Clicked credit card number field at (165, 435) on #creditCardNumber
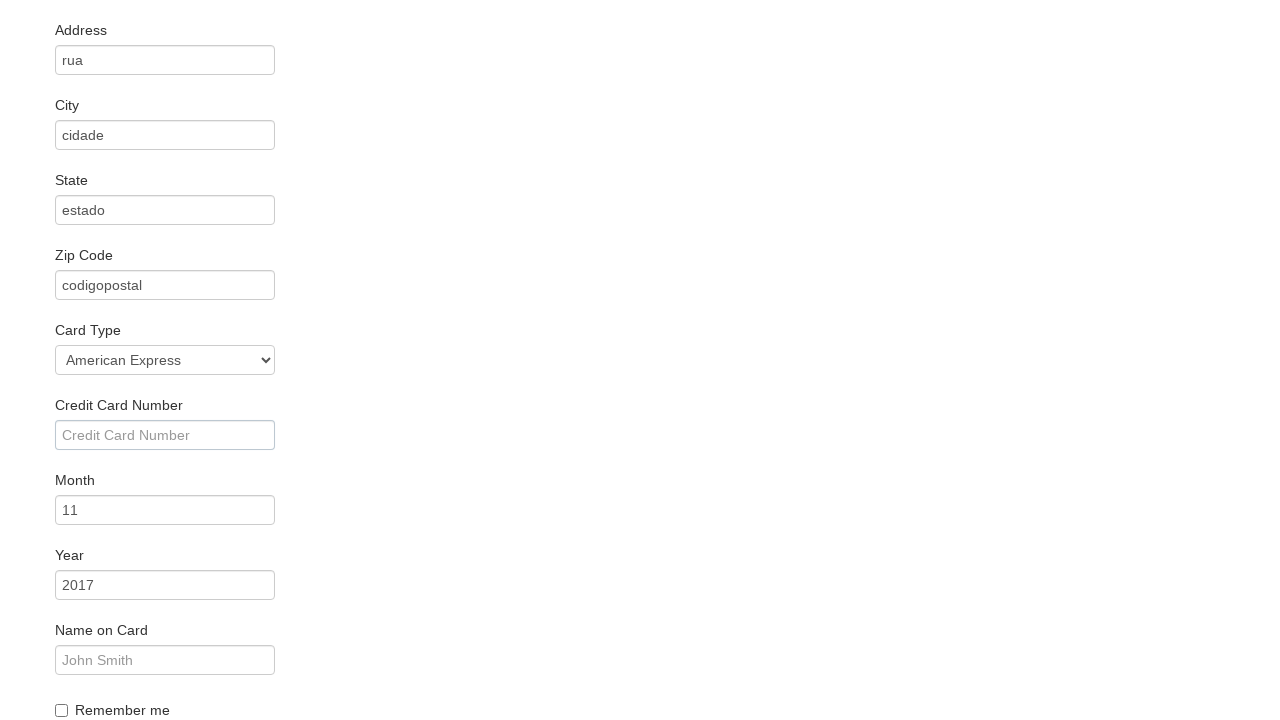

Filled credit card number with '12345678' on #creditCardNumber
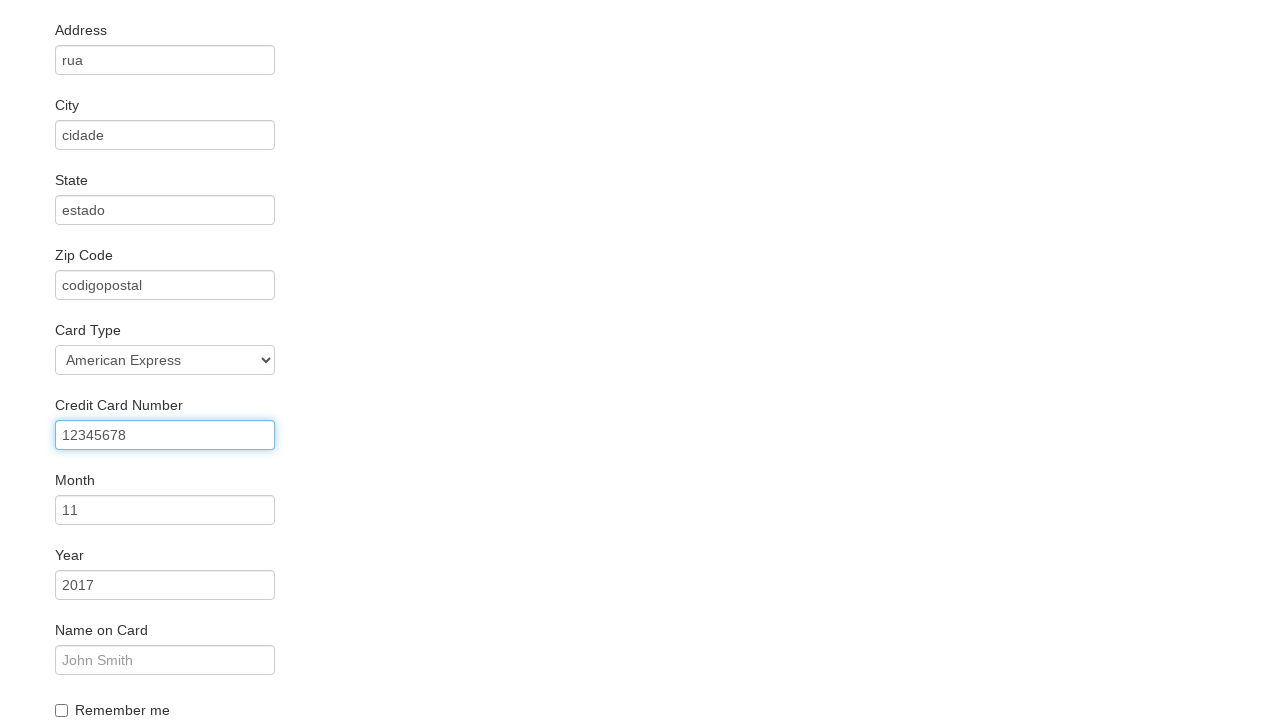

Clicked name on card field at (165, 660) on #nameOnCard
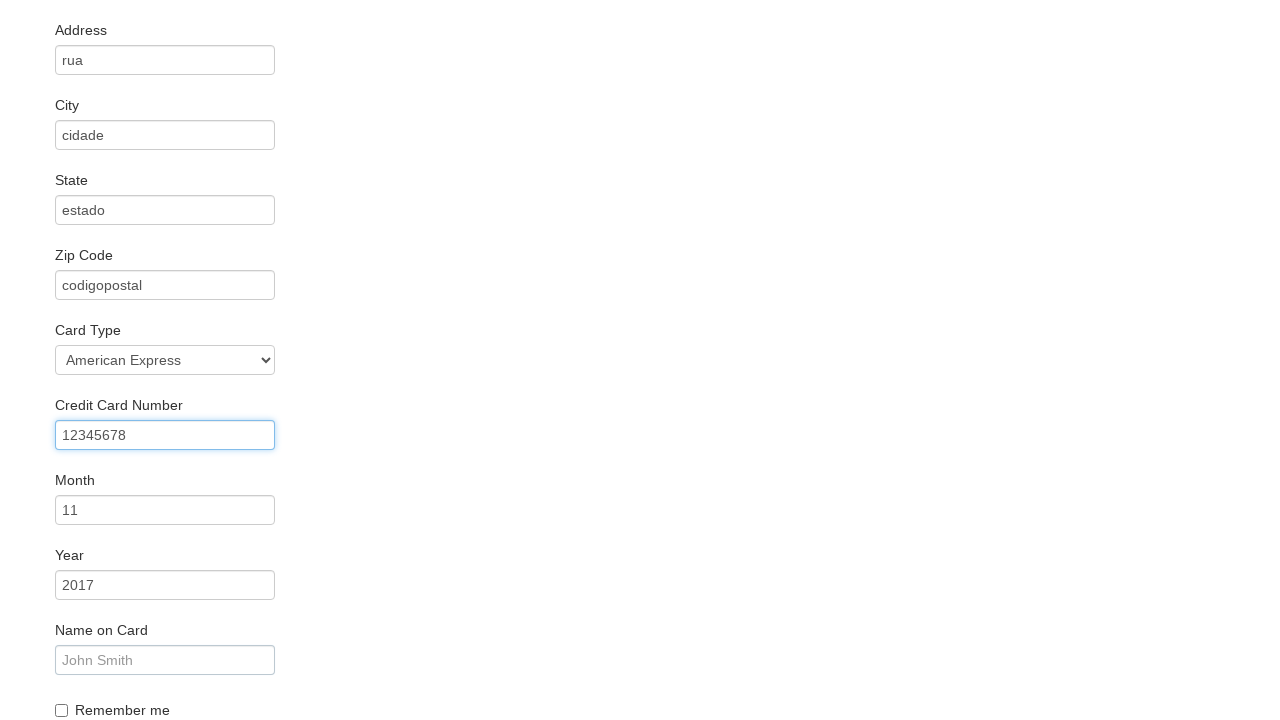

Filled name on card with 'Andre M.' on #nameOnCard
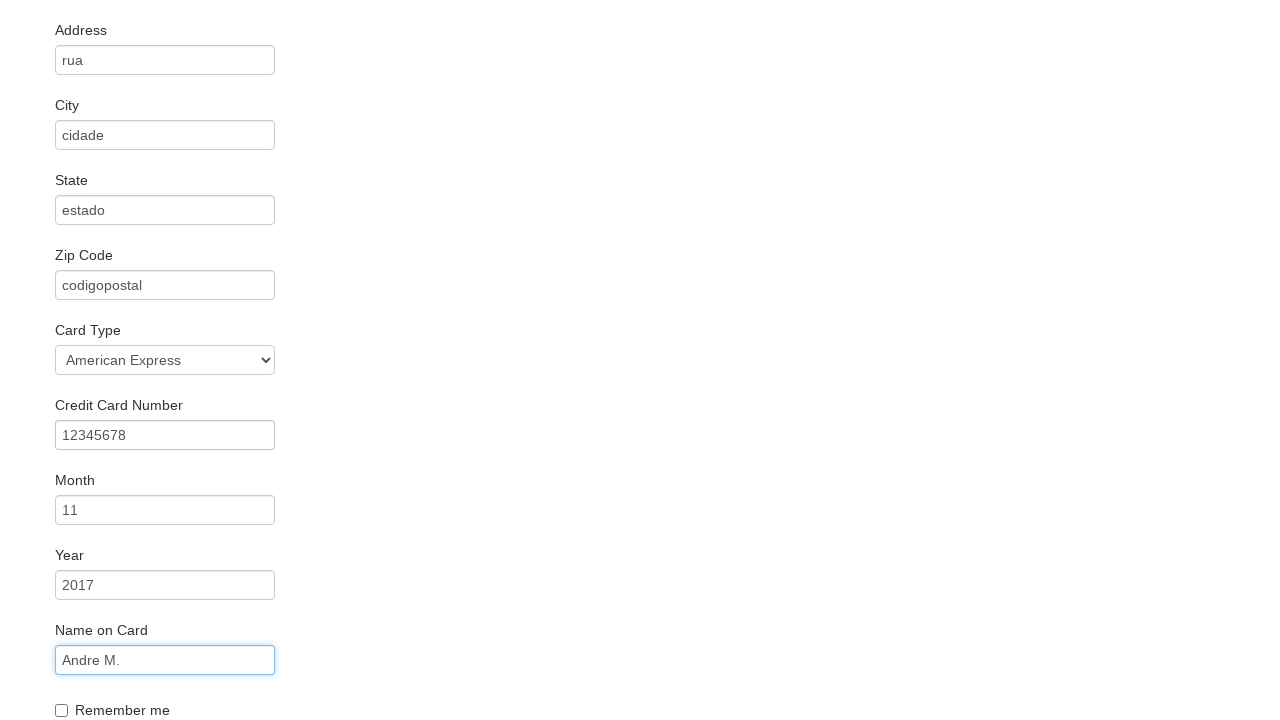

Clicked remember me checkbox at (640, 708) on .checkbox
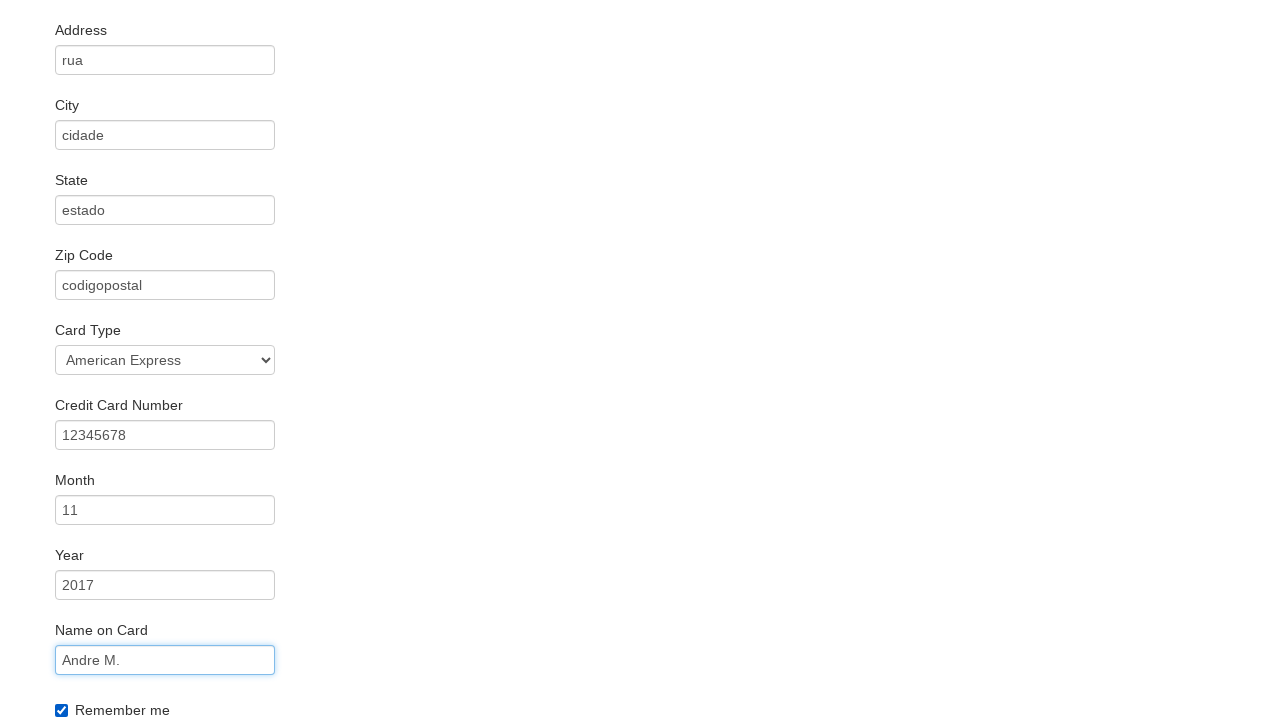

Clicked Purchase Flight button to complete booking at (118, 685) on .btn-primary
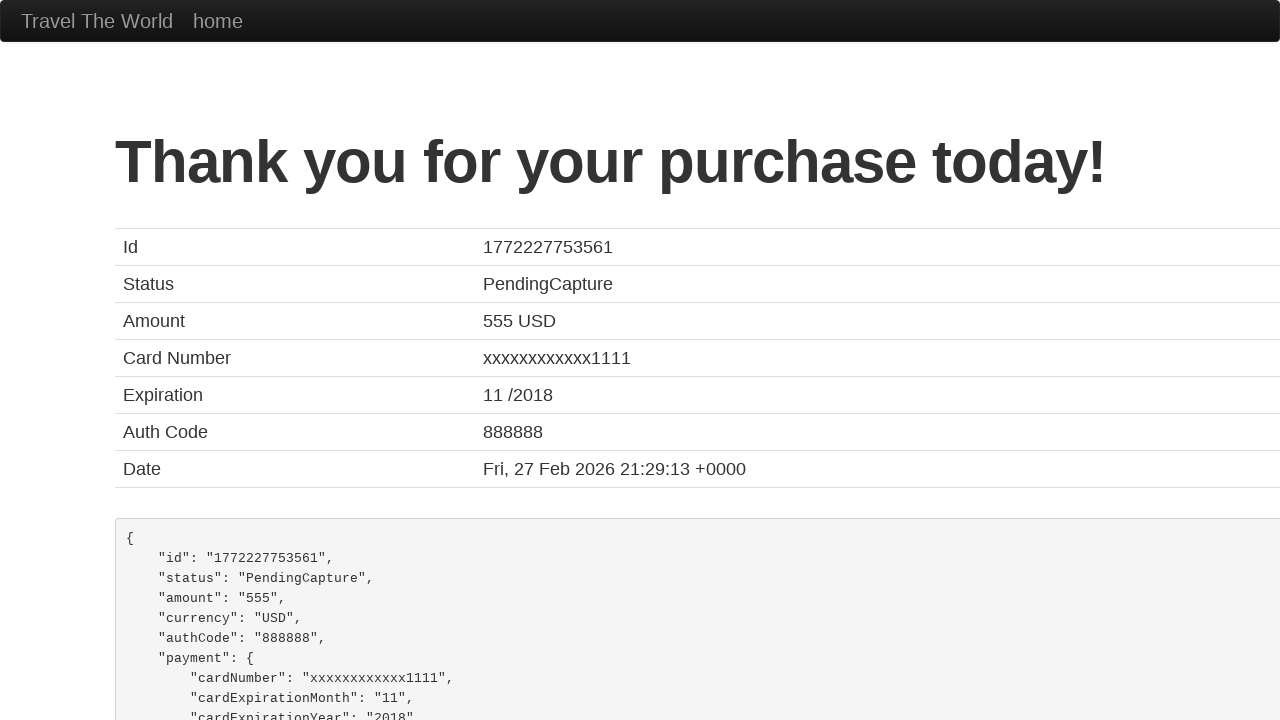

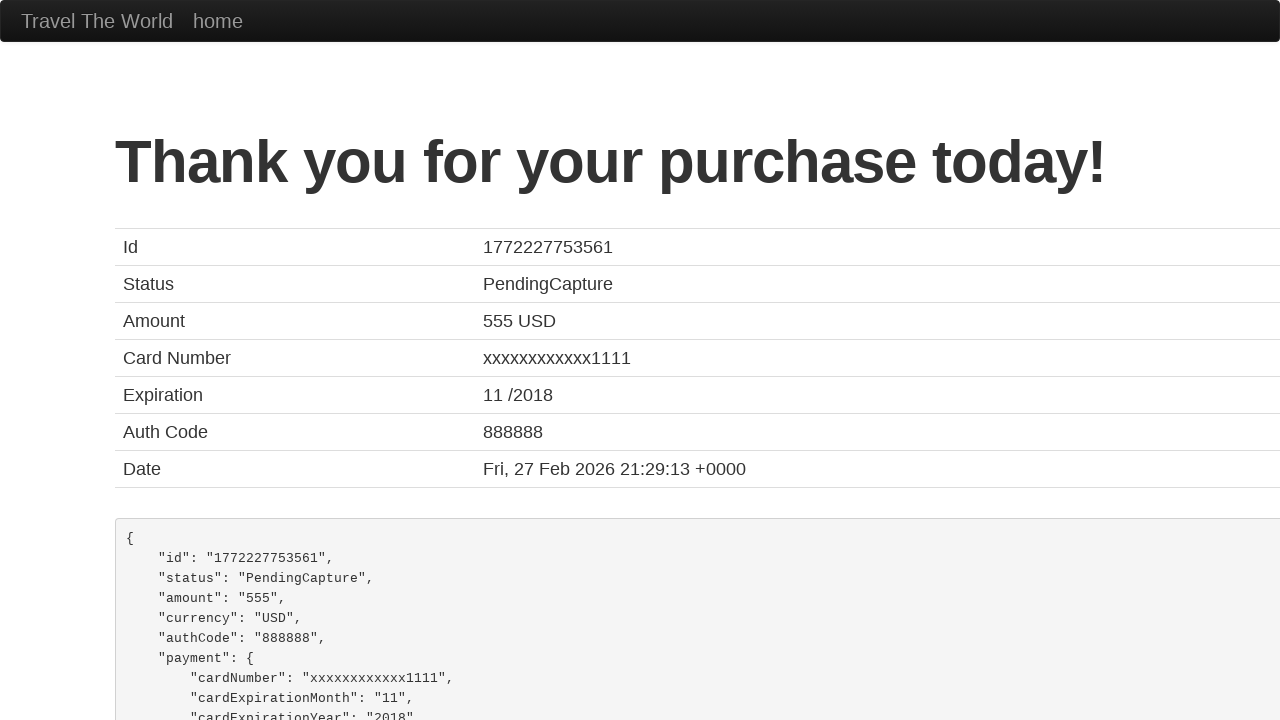